Waits for a price to reach $100, books an item, then solves a mathematical problem by calculating a formula and submitting the answer

Starting URL: http://suninjuly.github.io/explicit_wait2.html

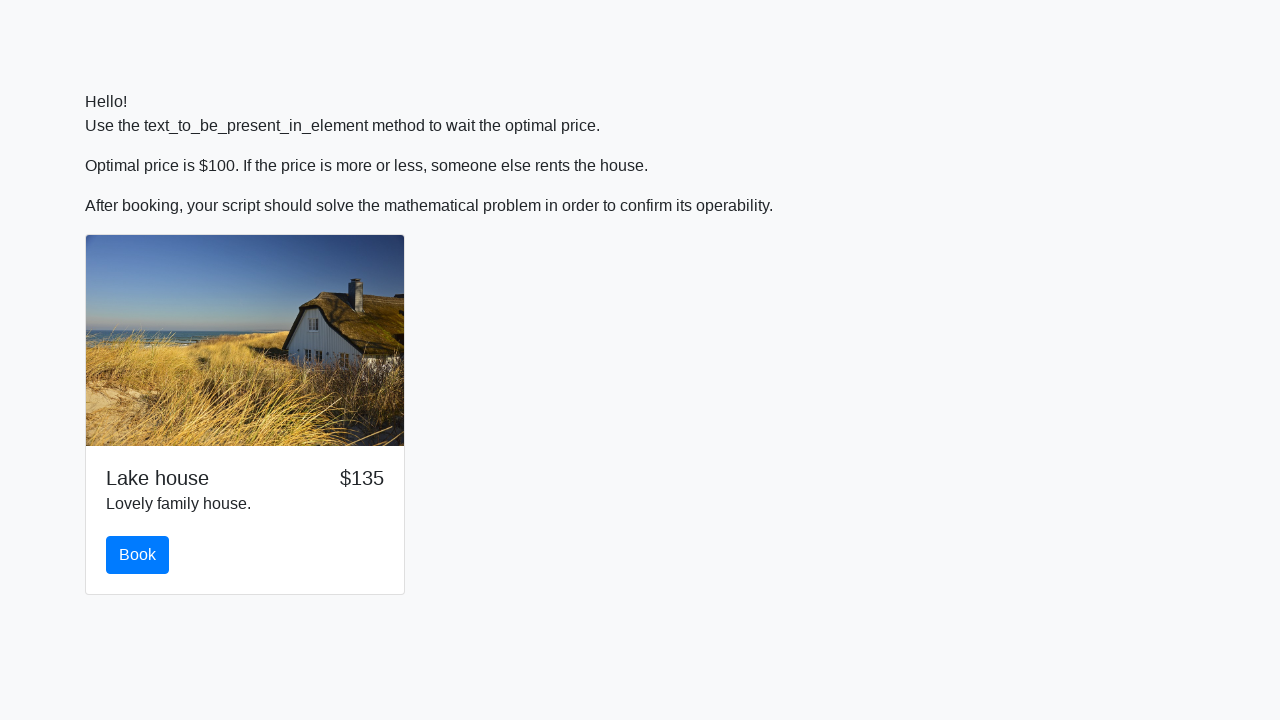

Waited for price to reach $100
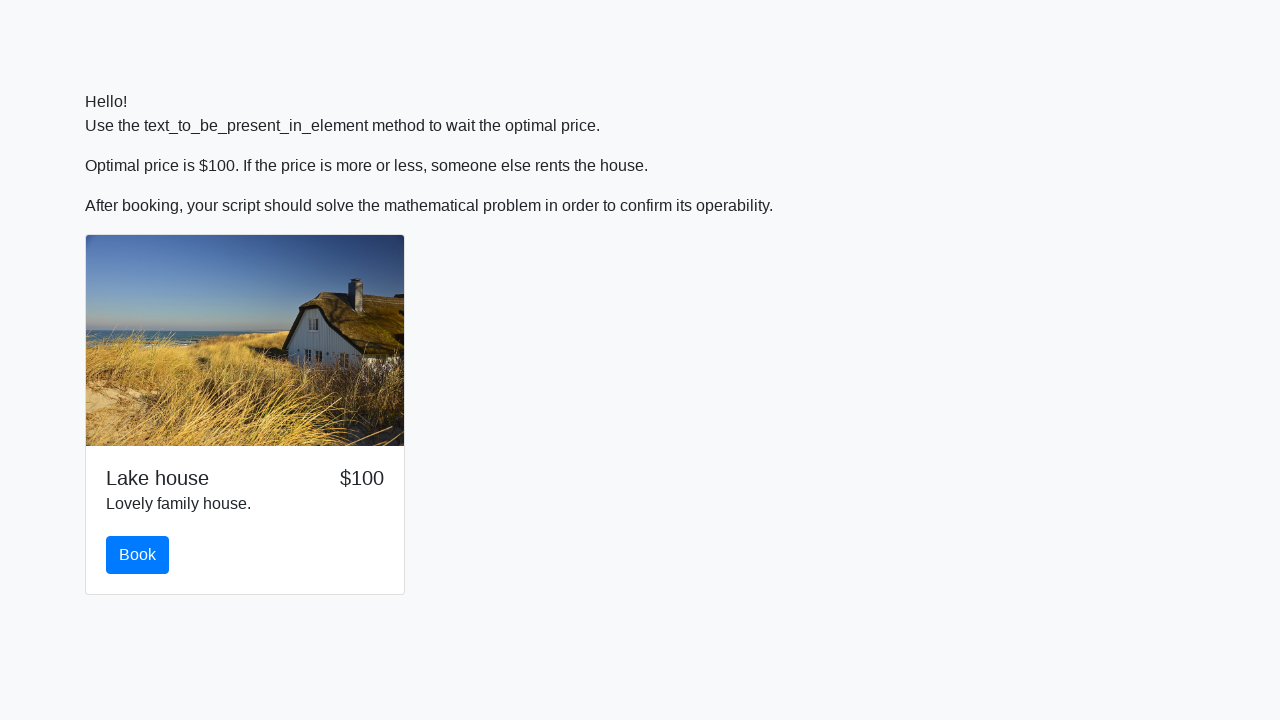

Clicked the book button at (138, 555) on #book
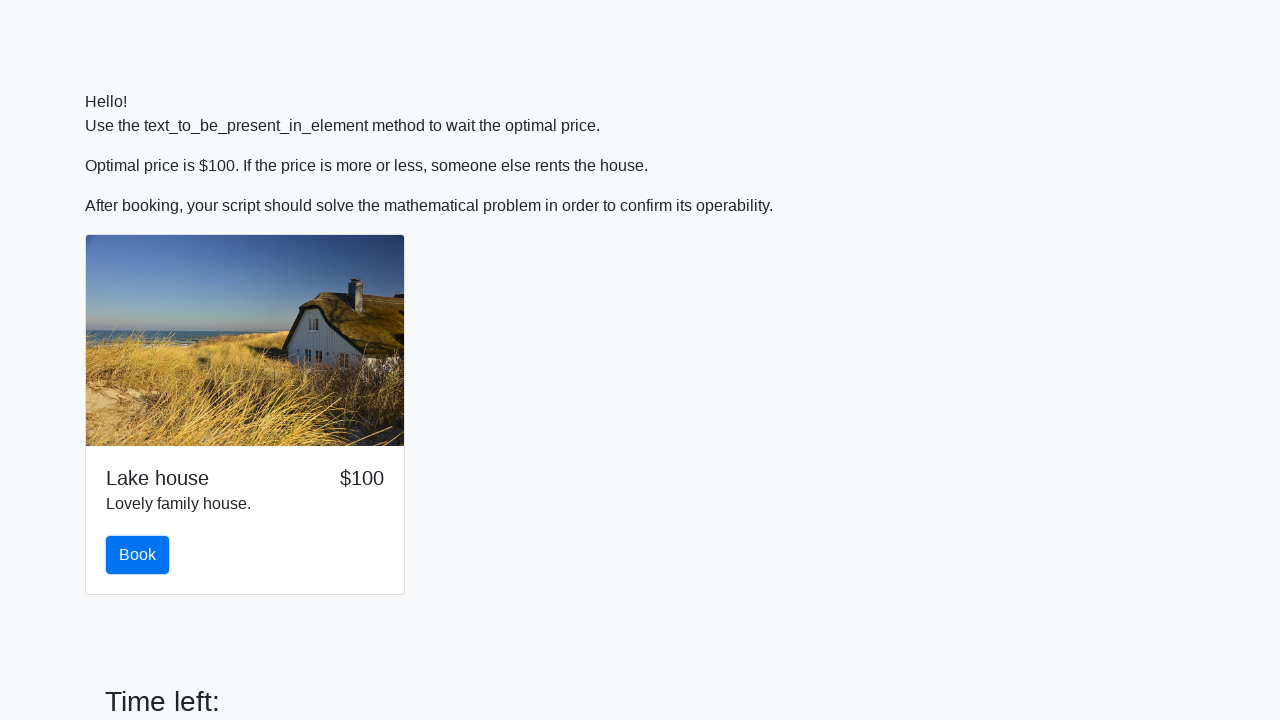

Scrolled down to reveal the math problem
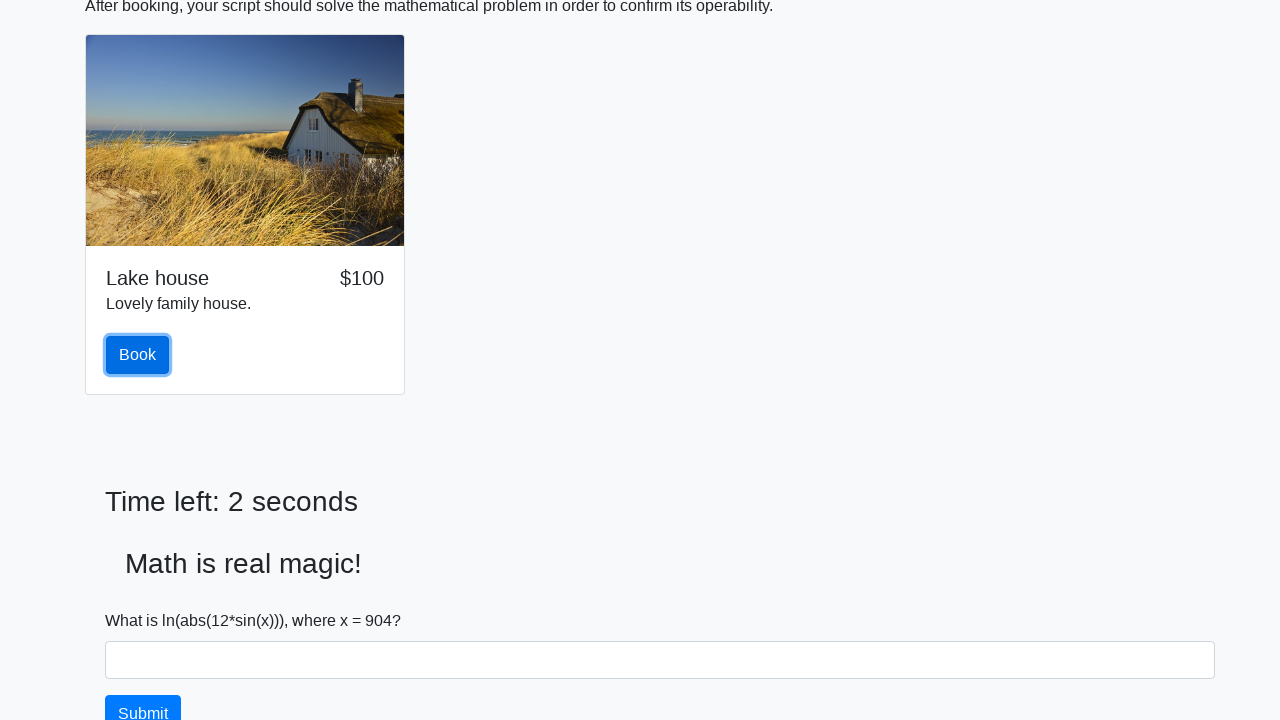

Retrieved input value for calculation: 904
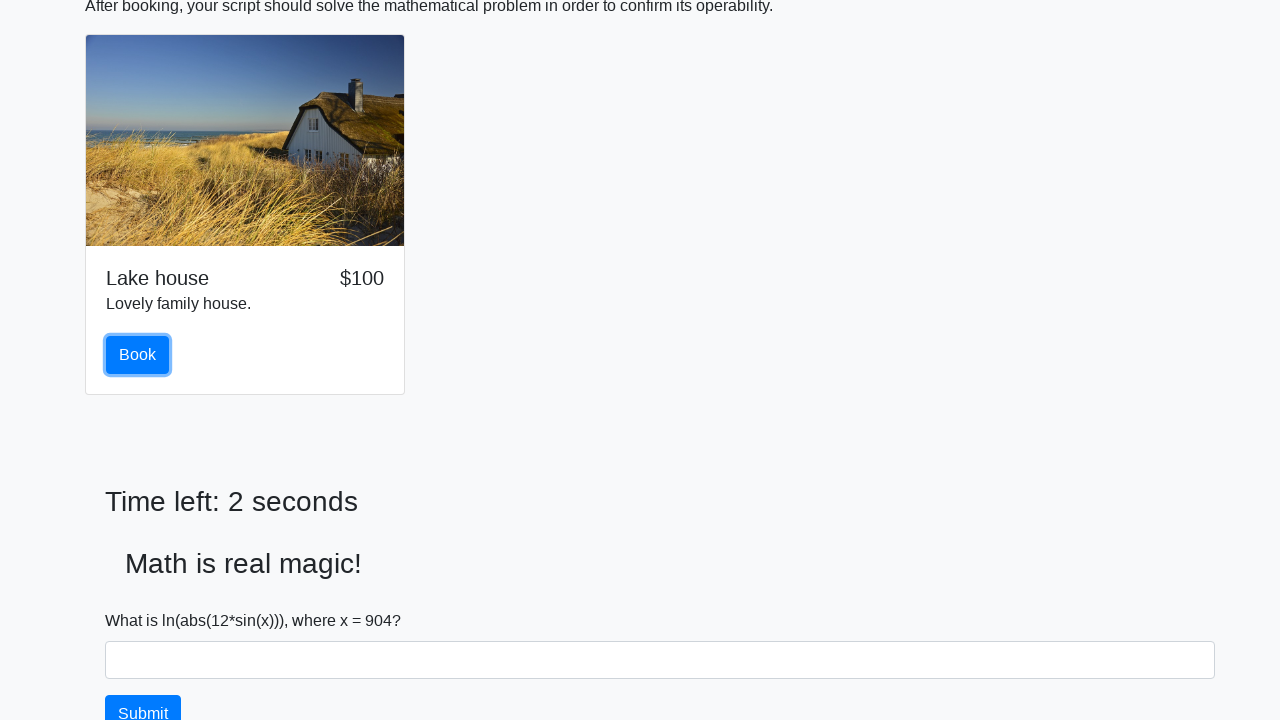

Calculated the formula result: 2.1315738499955668
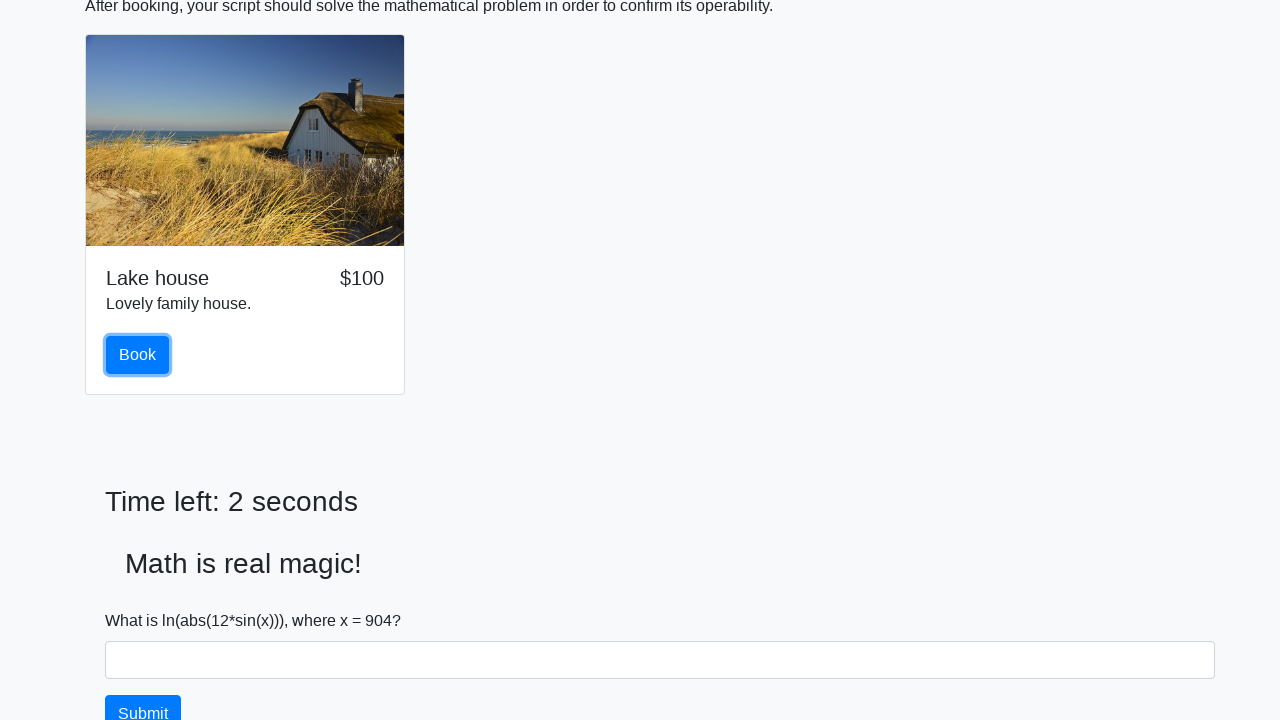

Filled answer field with calculated value: 2.1315738499955668 on #answer
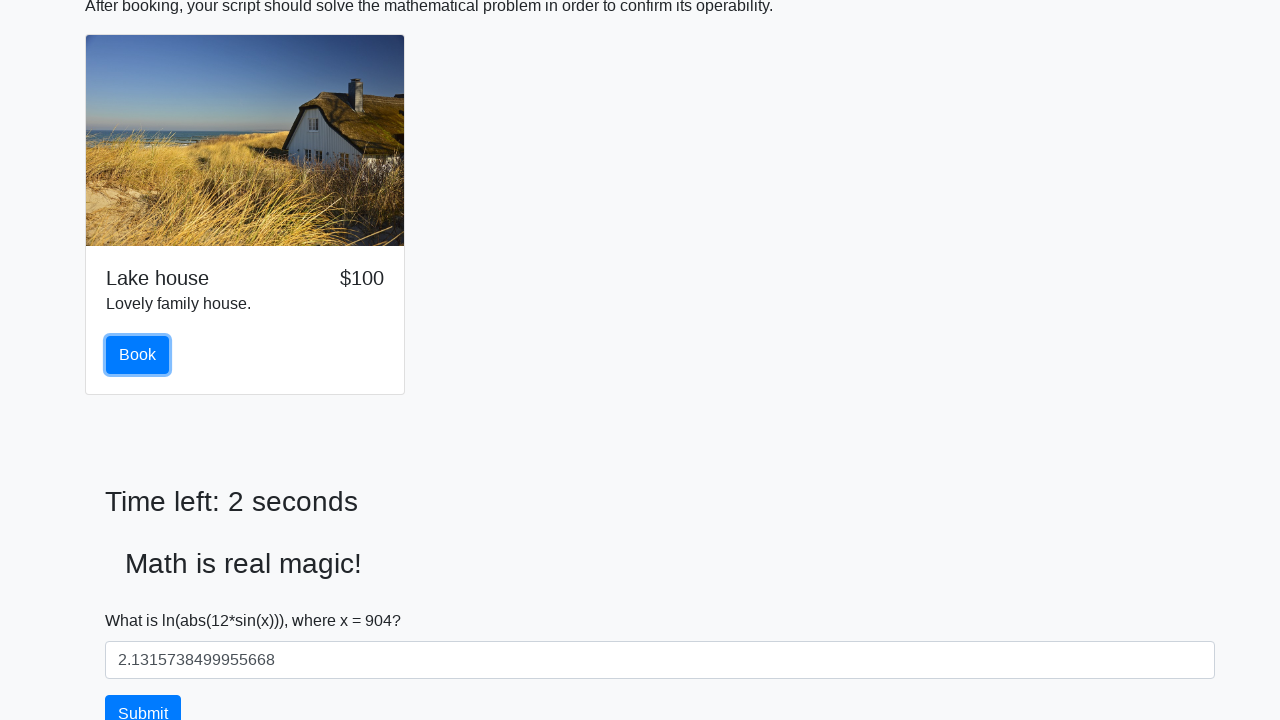

Clicked the solve button to submit the answer at (143, 701) on #solve
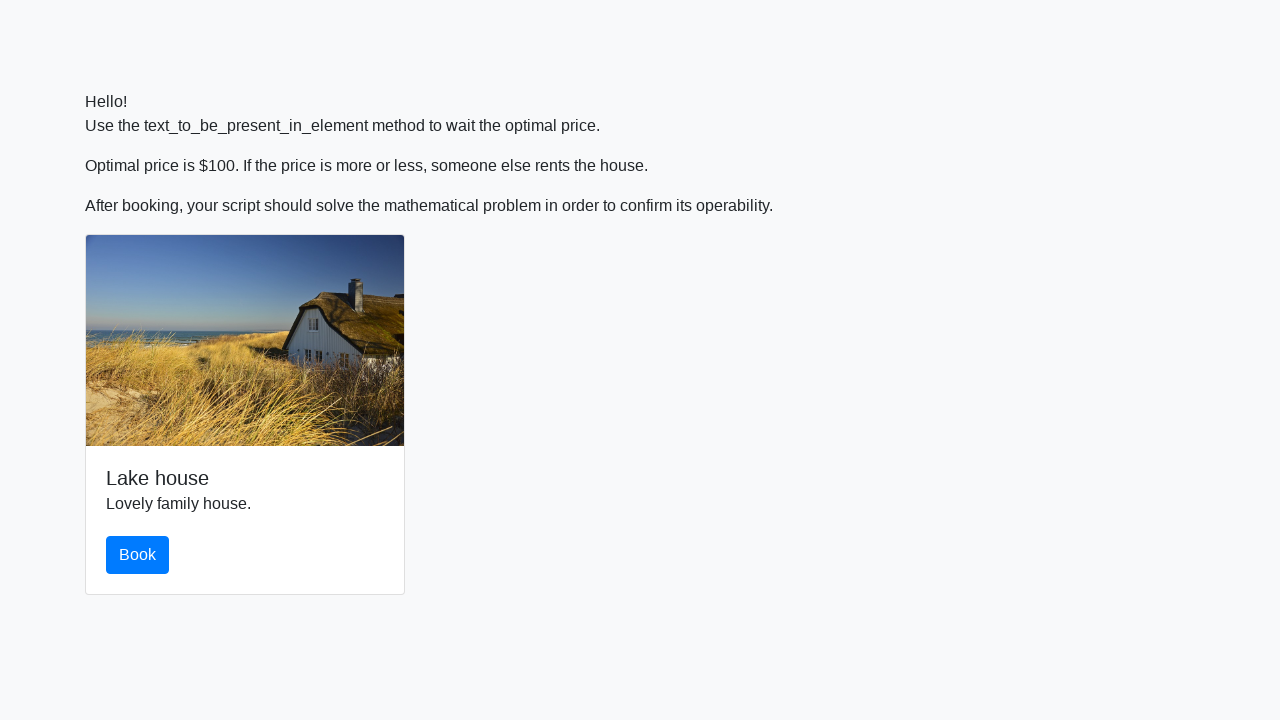

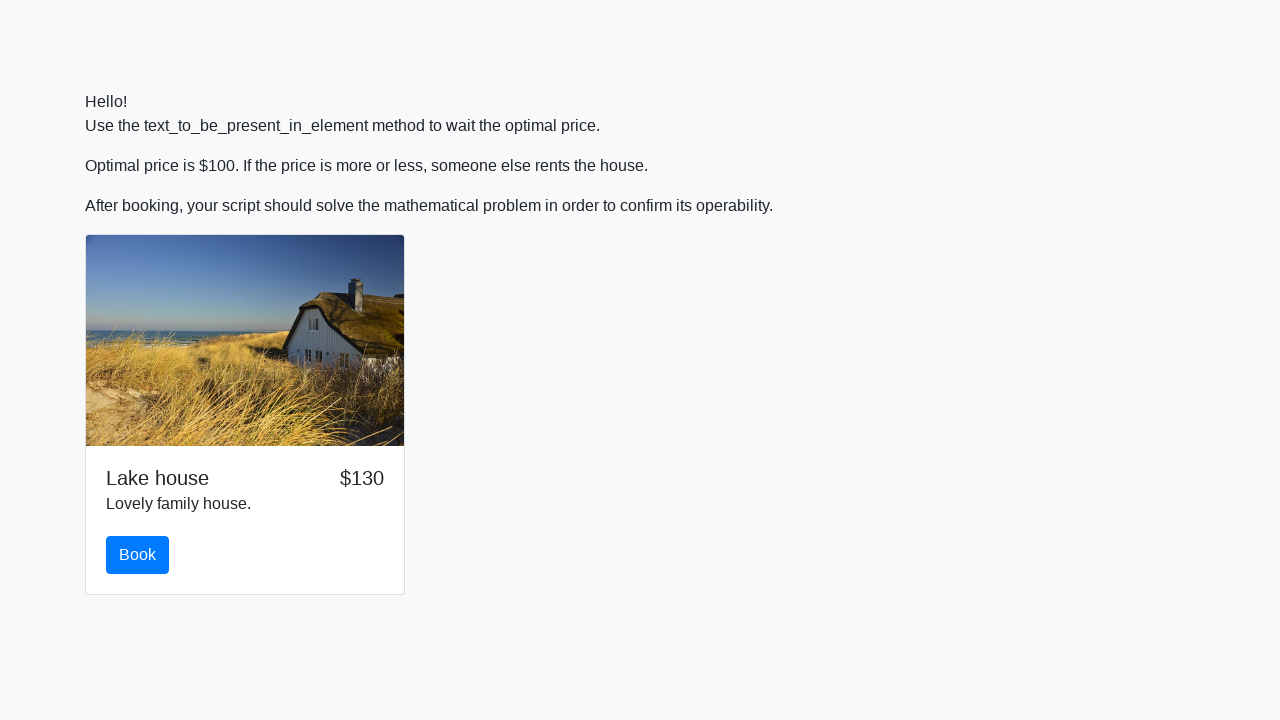